Tests multi-selection box by selecting Hyundai option and verifying the selection

Starting URL: http://omayo.blogspot.com/

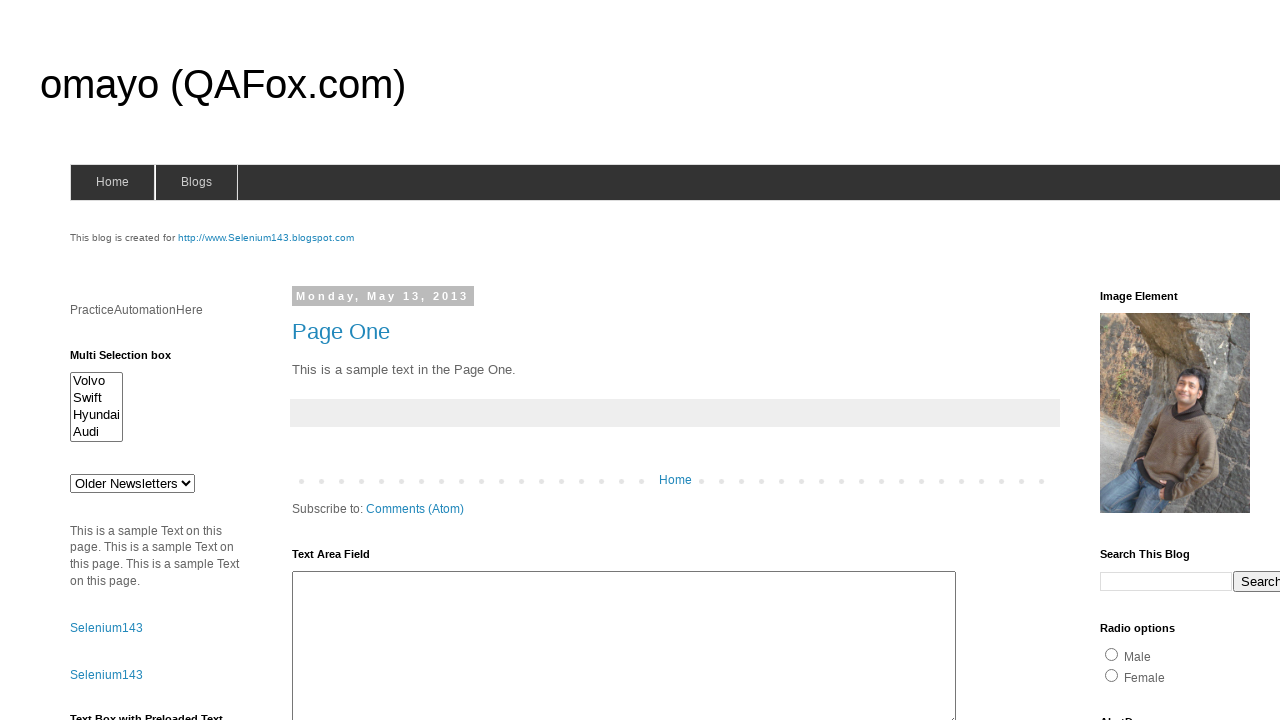

Clicked on Hyundai option in multi-select box at (96, 415) on xpath=//option[contains(text(),'Hyundai')]
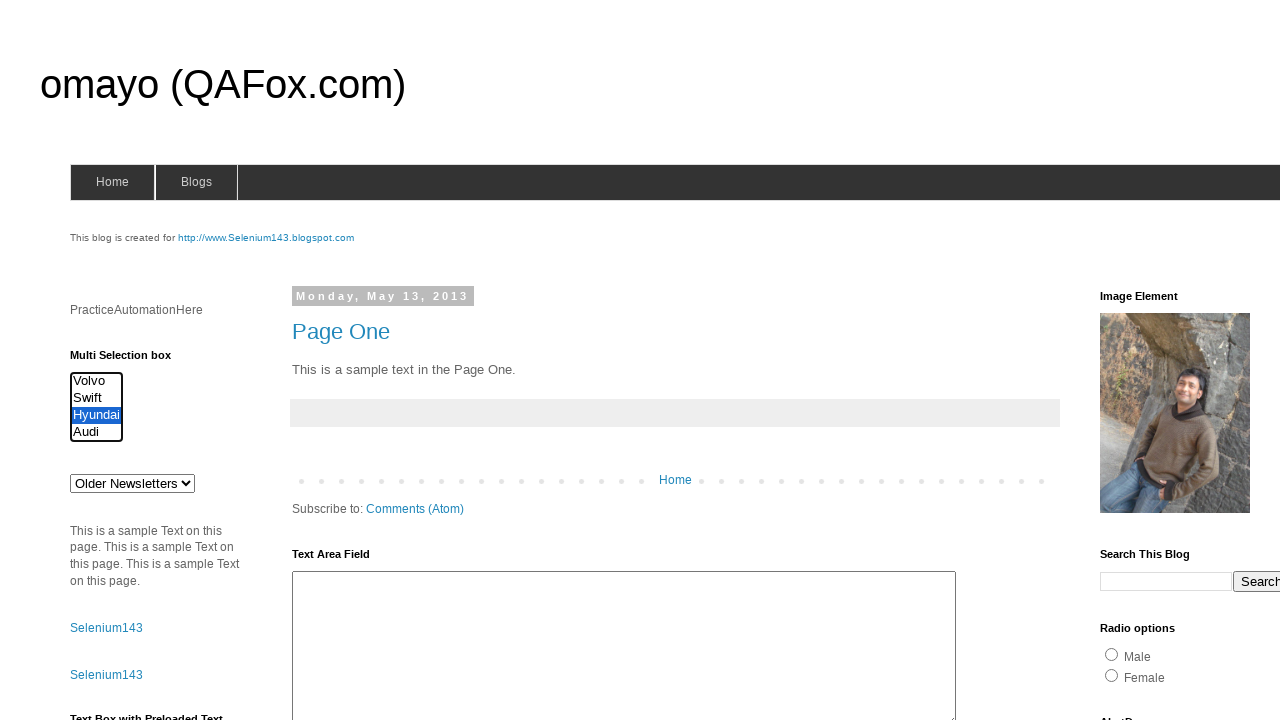

Verified Hyundai option is selected in multi-select box
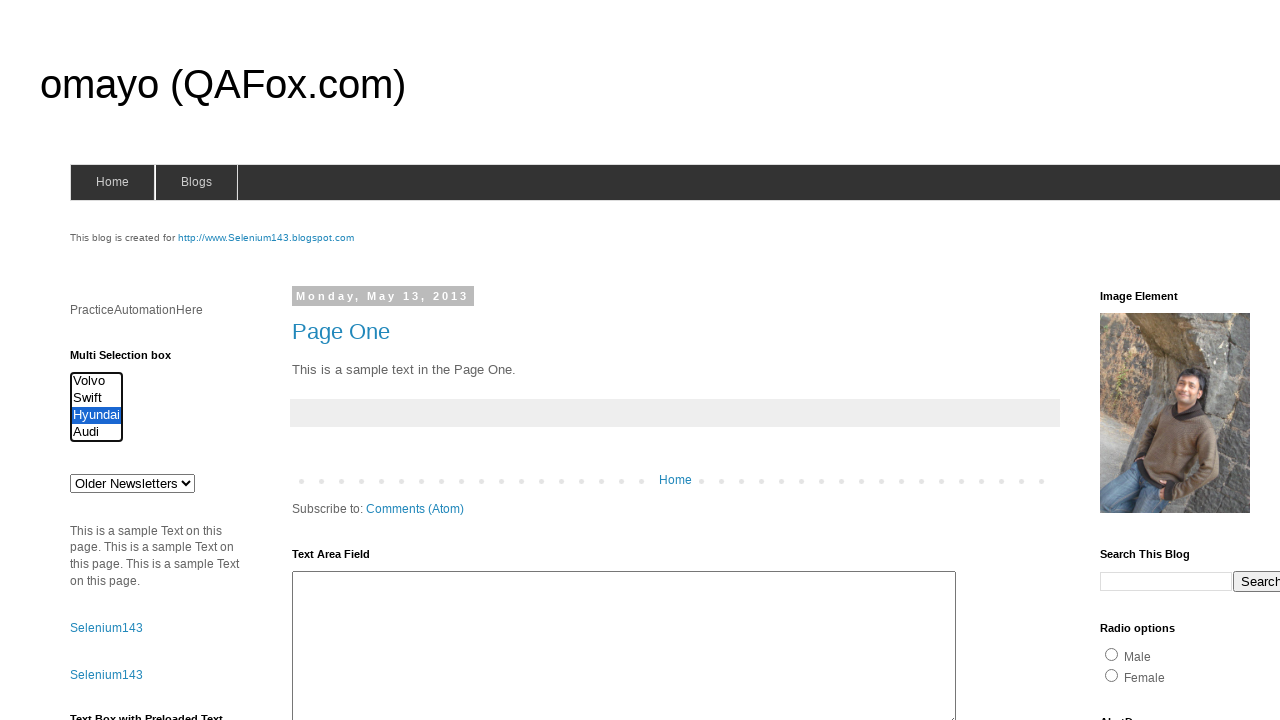

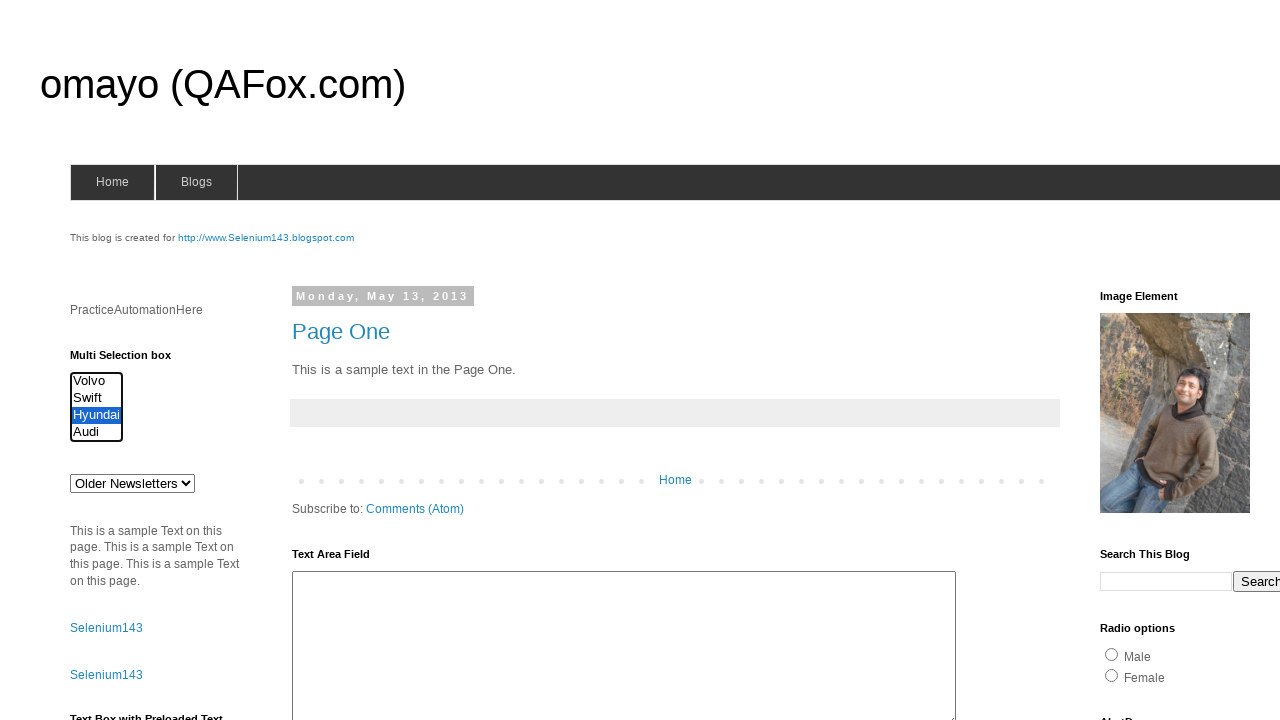